Tests that edits are cancelled when pressing Escape key

Starting URL: https://demo.playwright.dev/todomvc

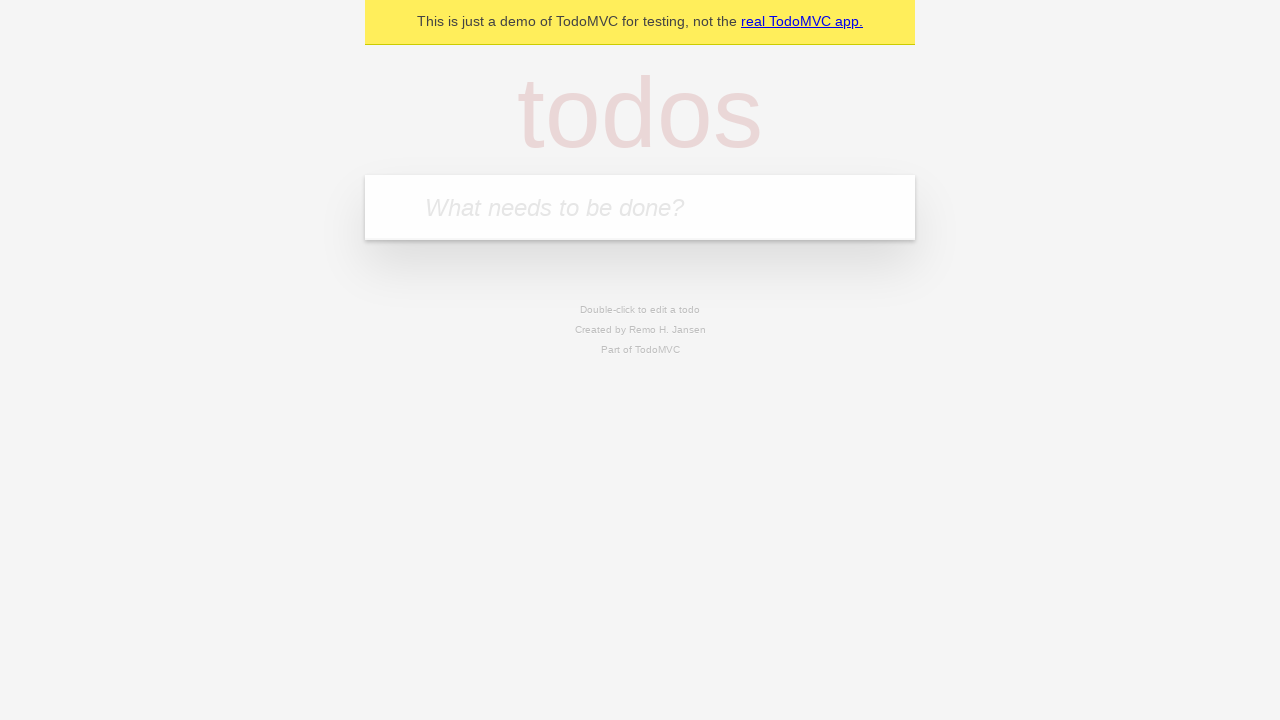

Filled new todo input with 'buy some cheese' on .new-todo
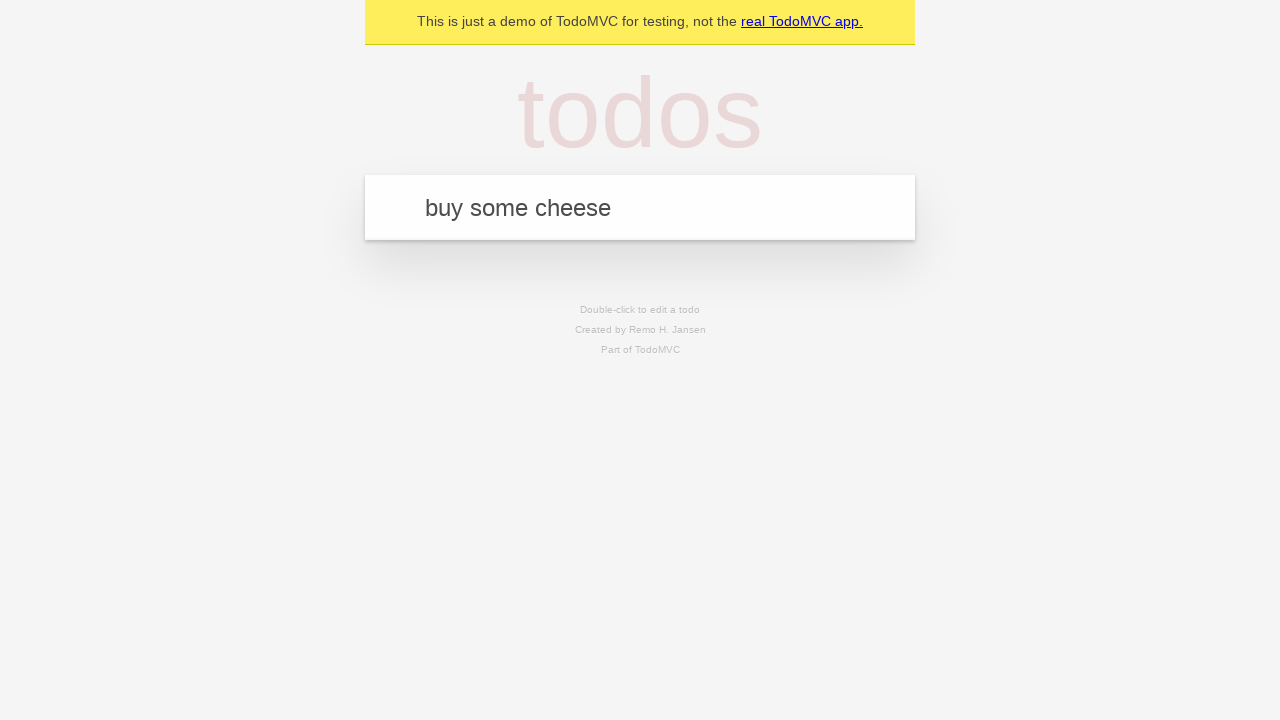

Pressed Enter to add first todo 'buy some cheese' on .new-todo
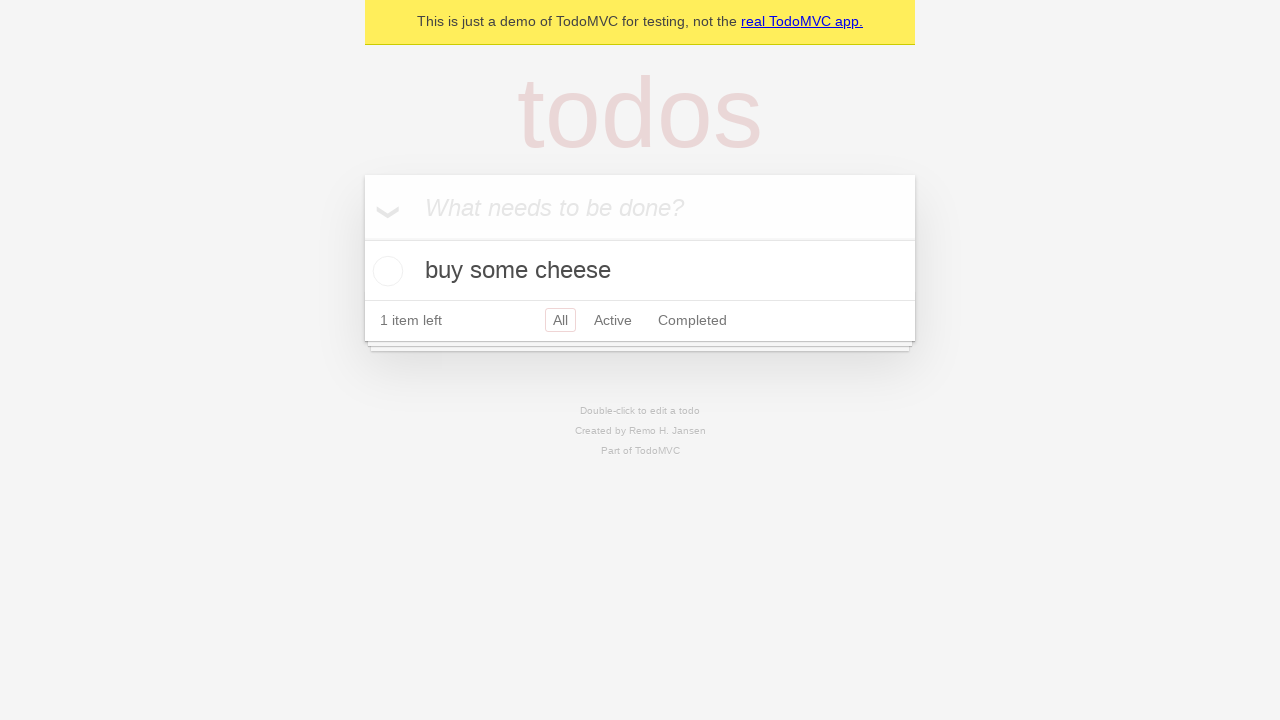

Filled new todo input with 'feed the cat' on .new-todo
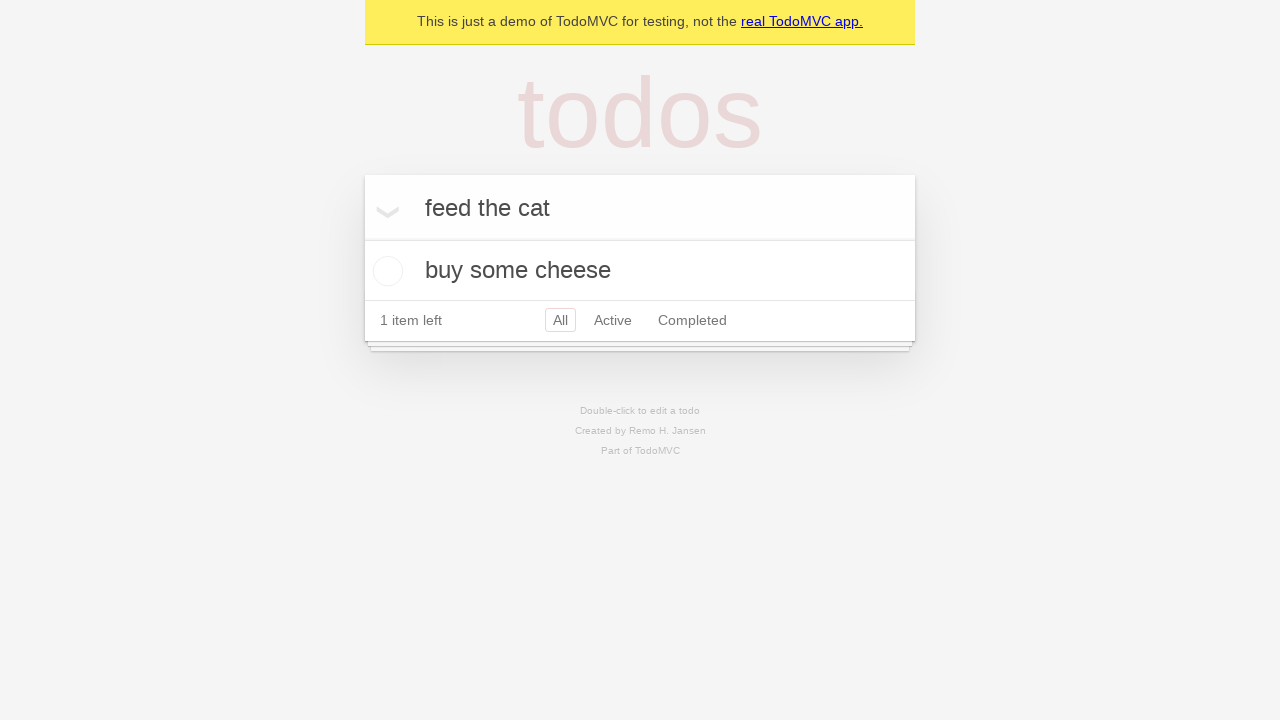

Pressed Enter to add second todo 'feed the cat' on .new-todo
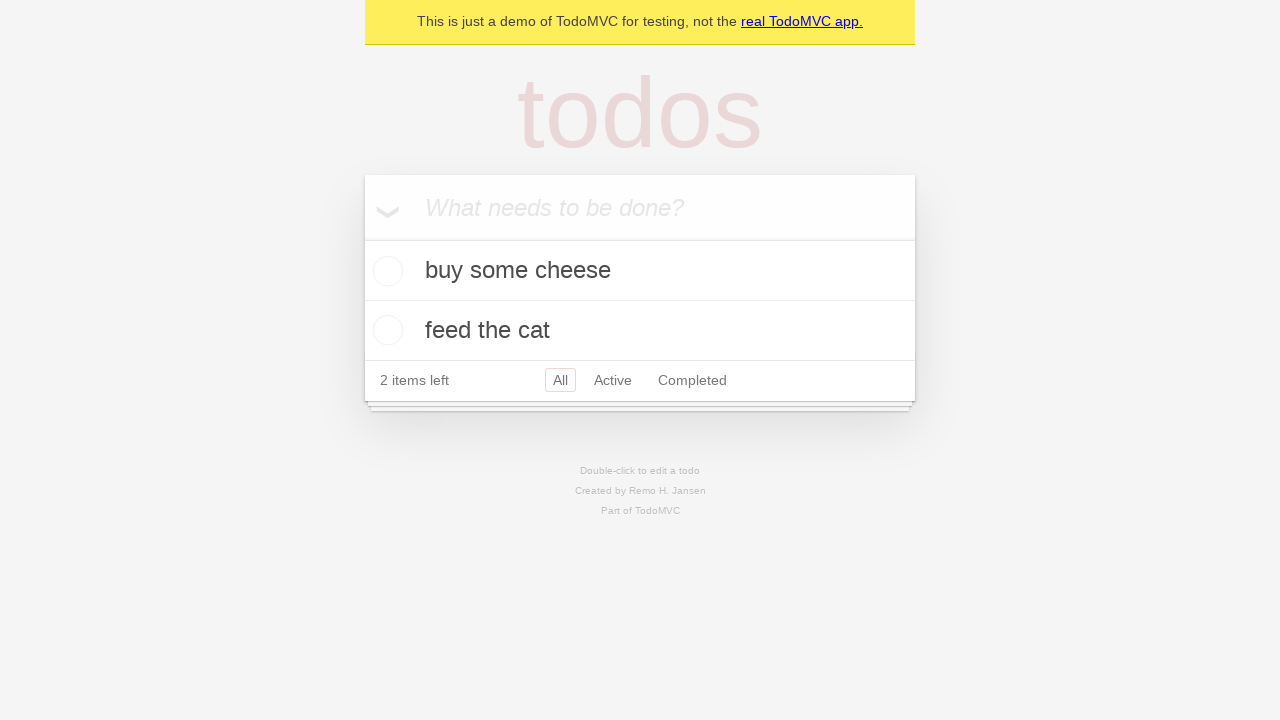

Filled new todo input with 'book a doctors appointment' on .new-todo
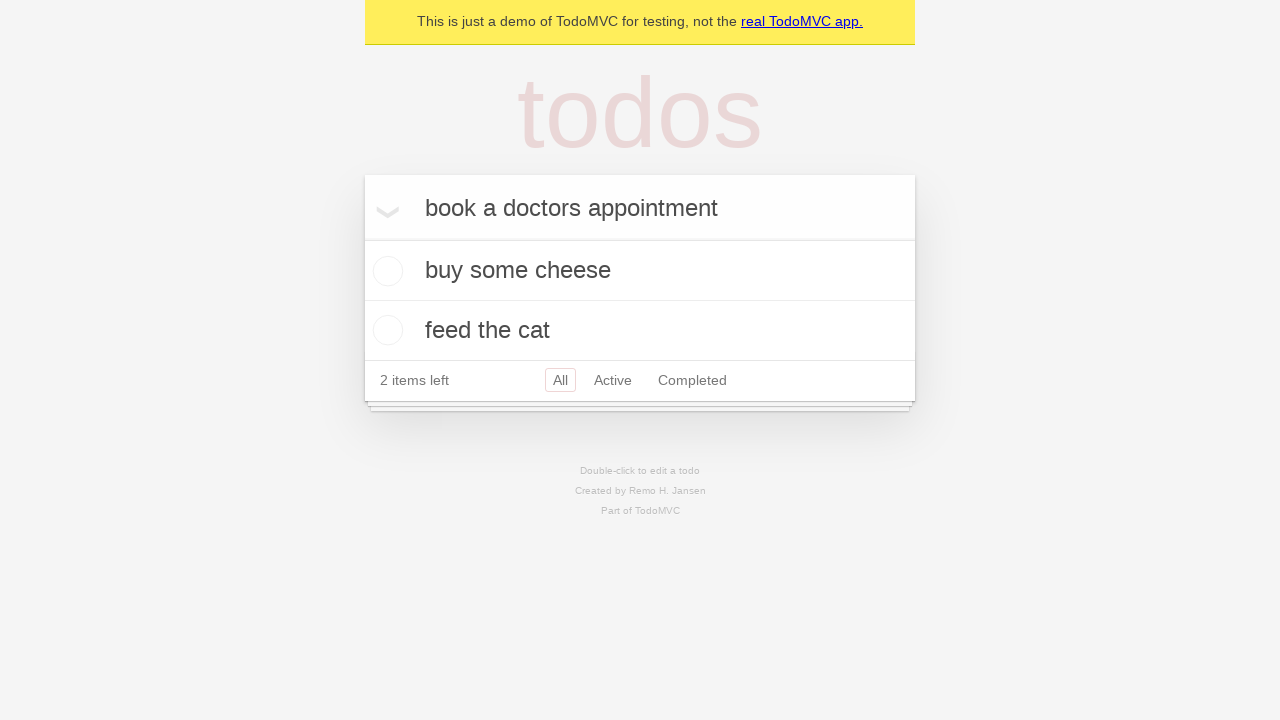

Pressed Enter to add third todo 'book a doctors appointment' on .new-todo
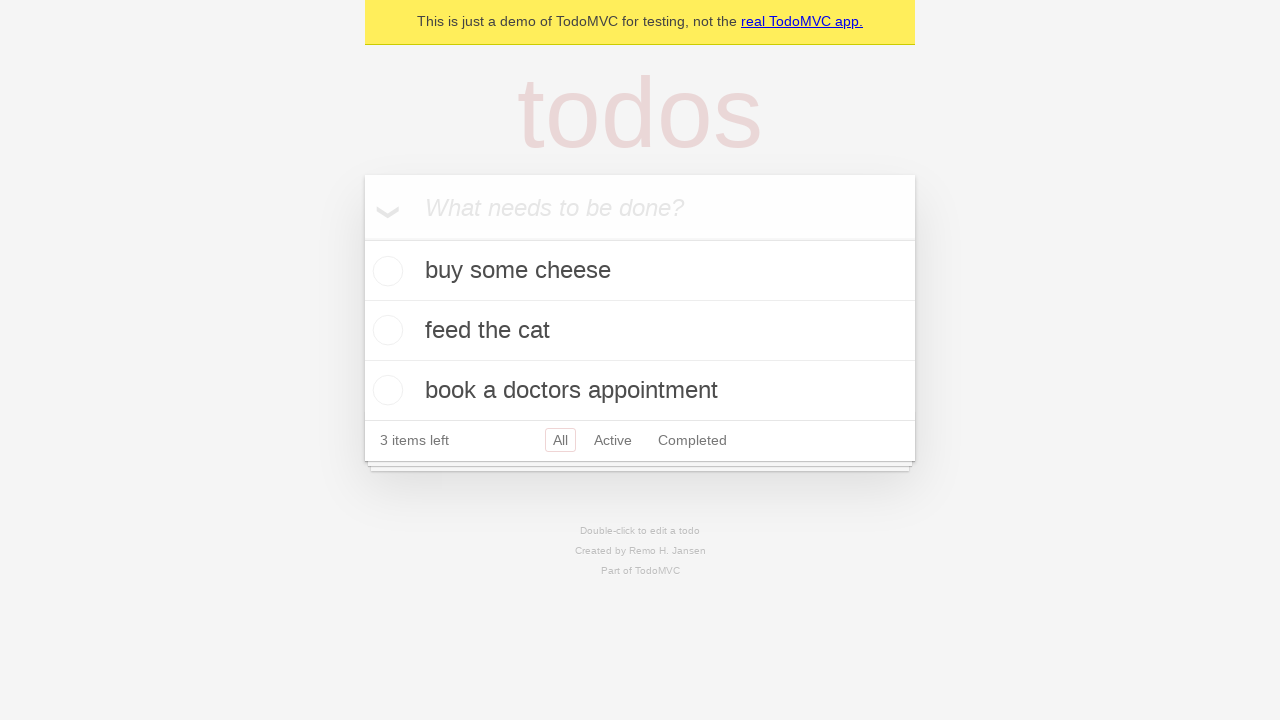

Waited for all three todos to be added to the list
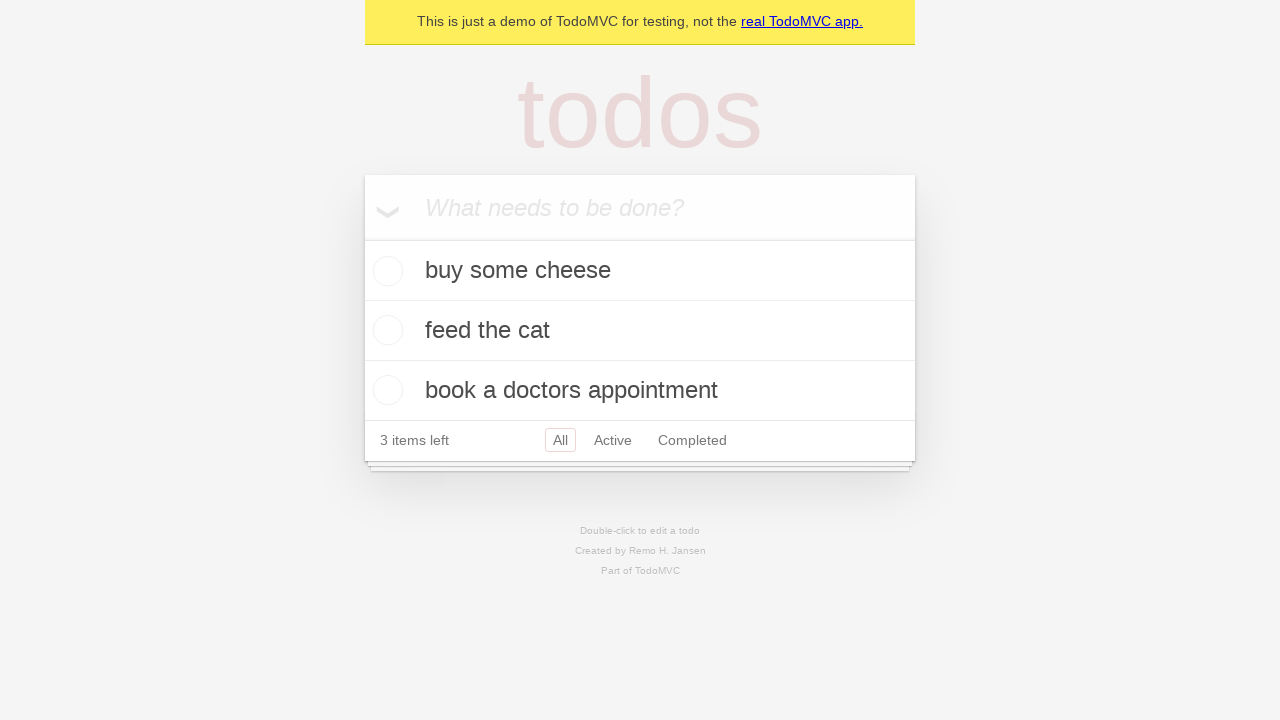

Double-clicked second todo to enter edit mode at (640, 331) on .todo-list li >> nth=1
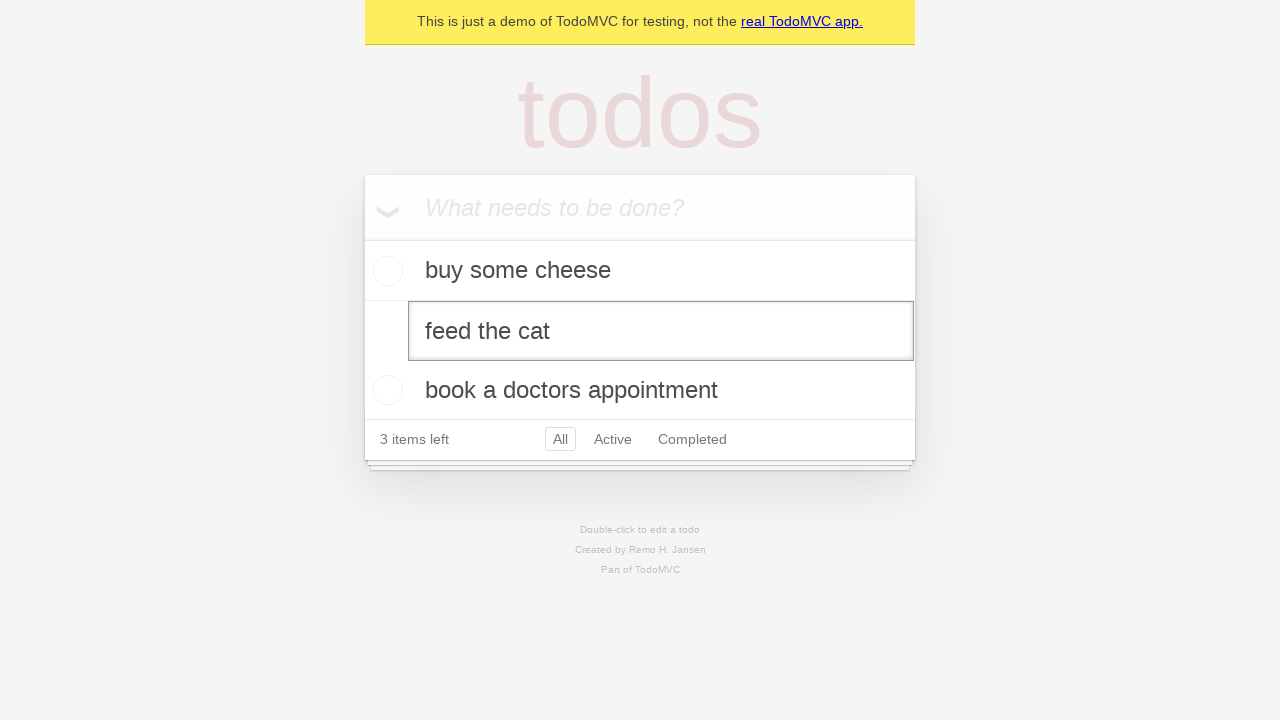

Pressed Escape key to cancel editing the second todo on .todo-list li >> nth=1 >> .edit
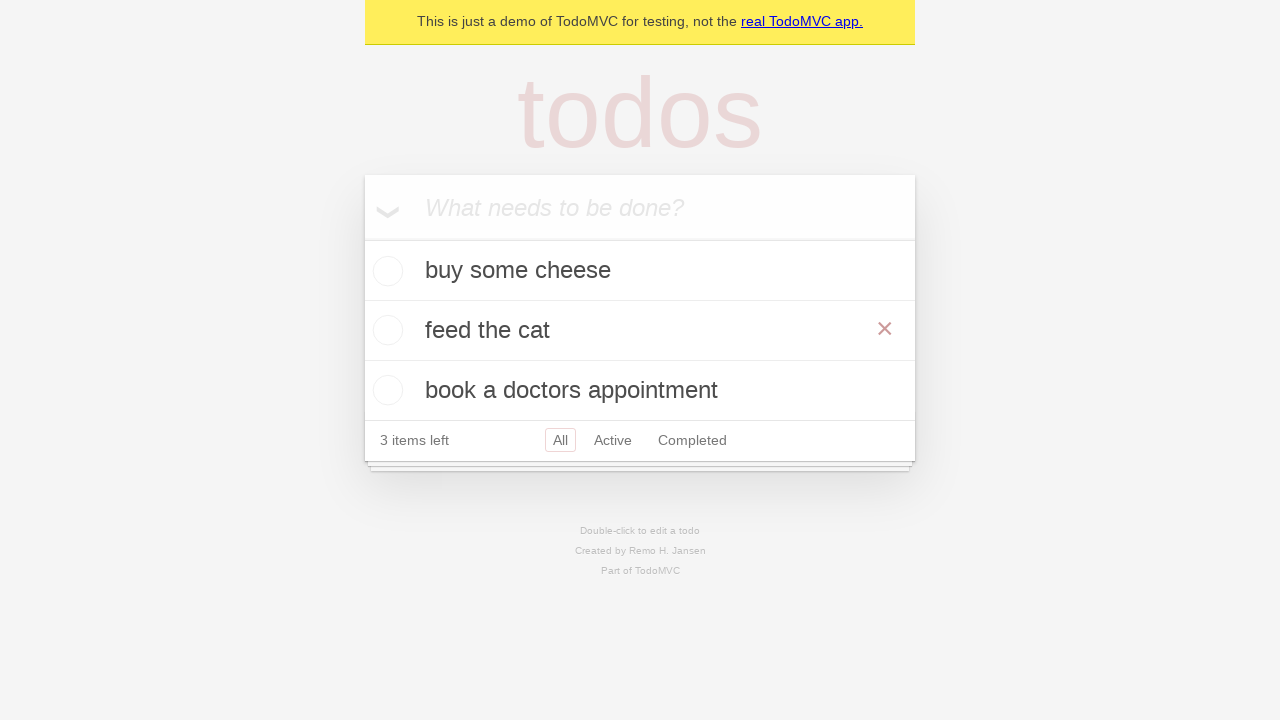

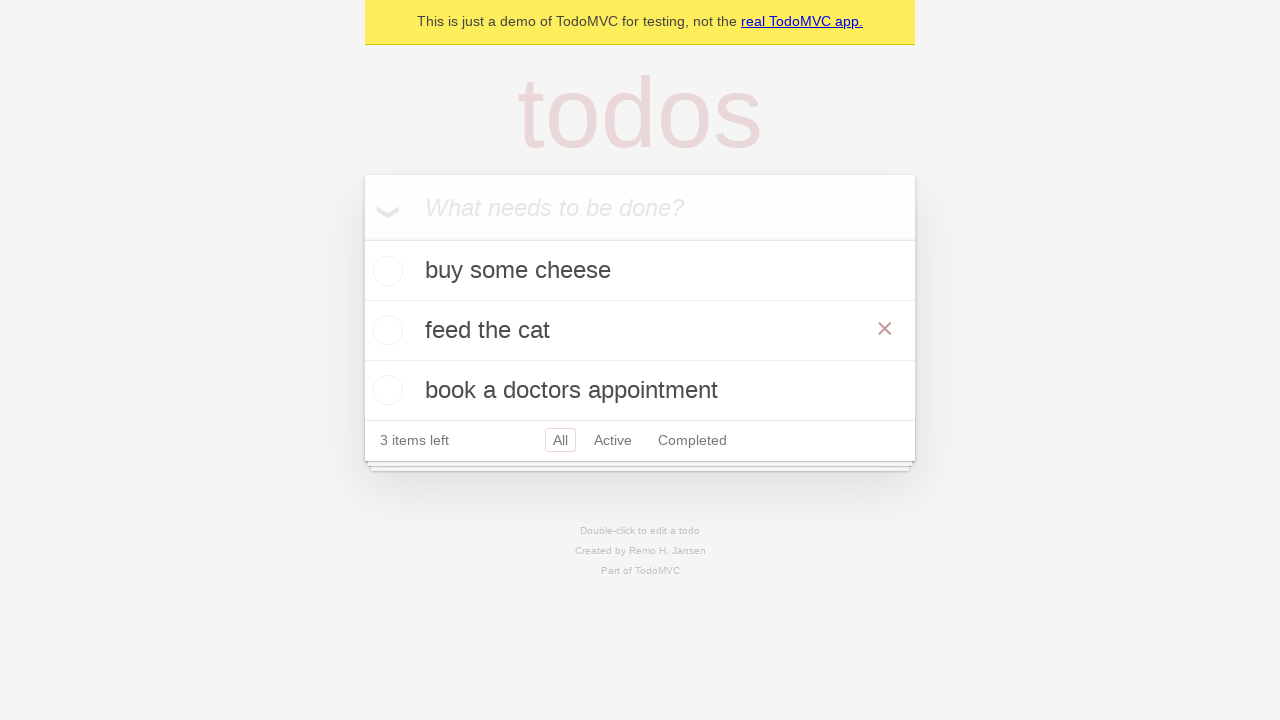